Tests window handling by opening a new window, switching between parent and child windows, and extracting text from each window

Starting URL: https://the-internet.herokuapp.com/windows

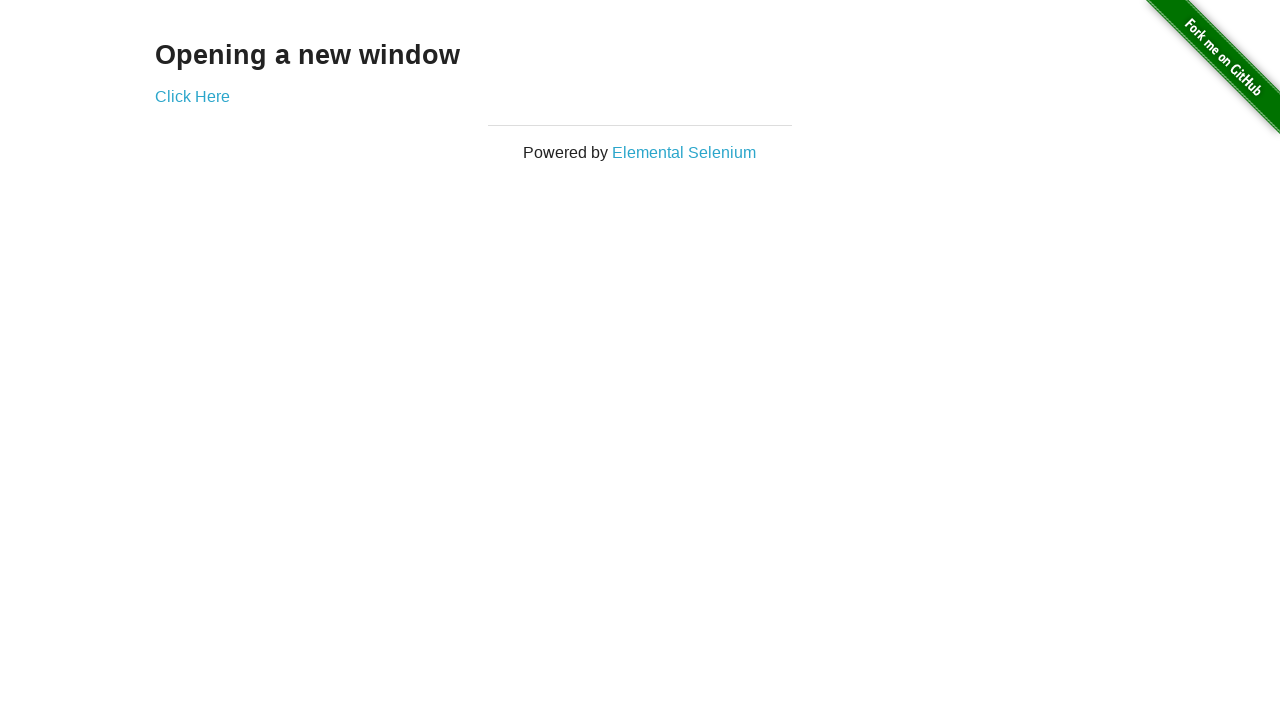

Clicked link to open new window at (192, 96) on div.example a
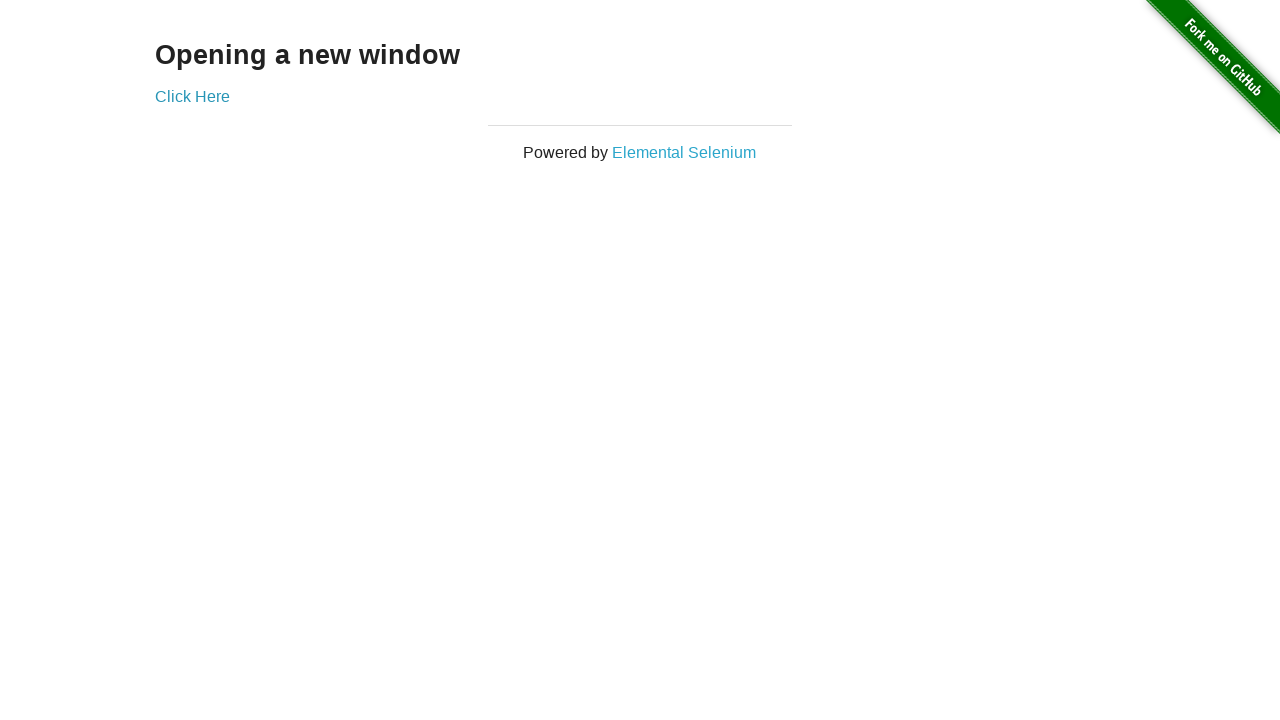

New window opened and captured
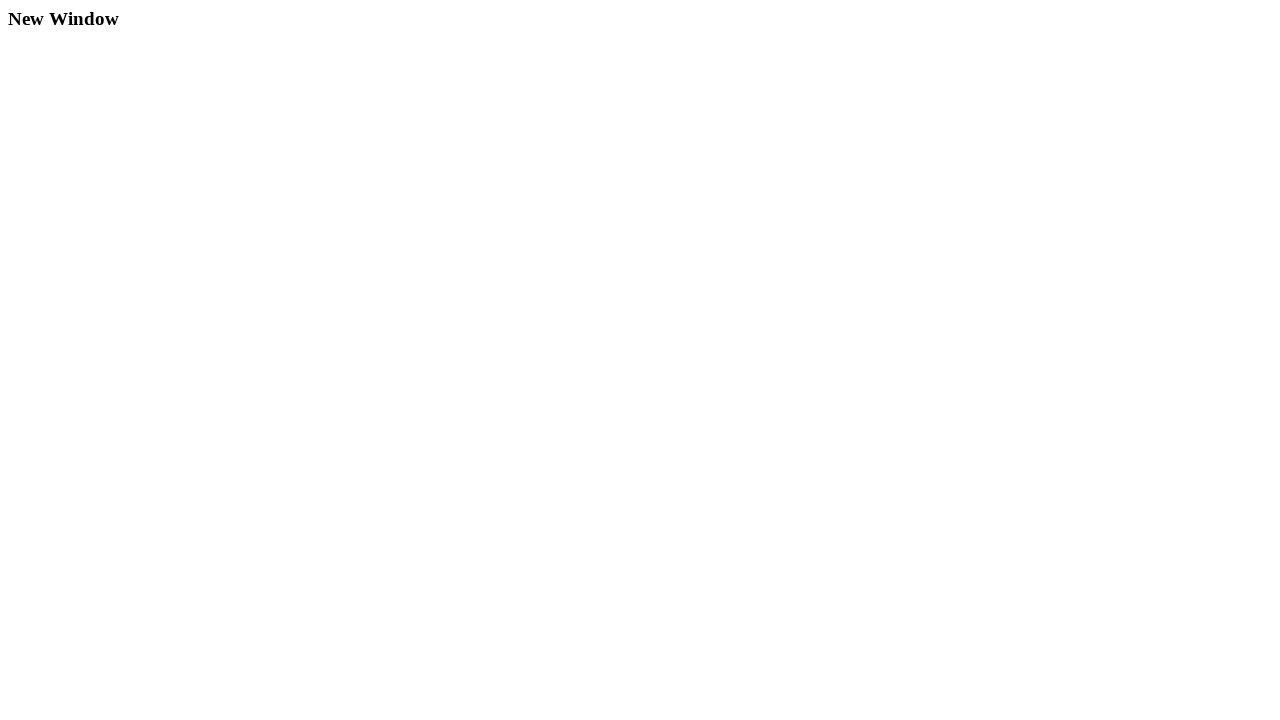

Extracted text from child window: 'New Window'
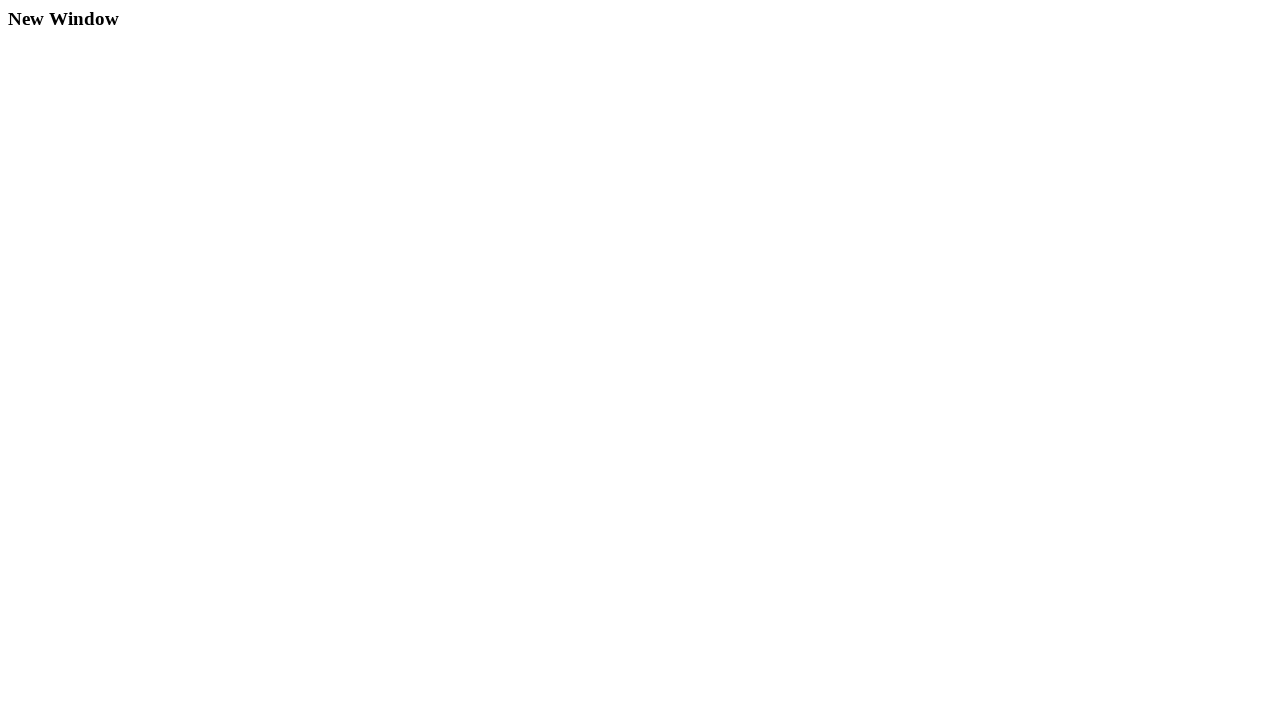

Extracted text from parent window: 'Opening a new window'
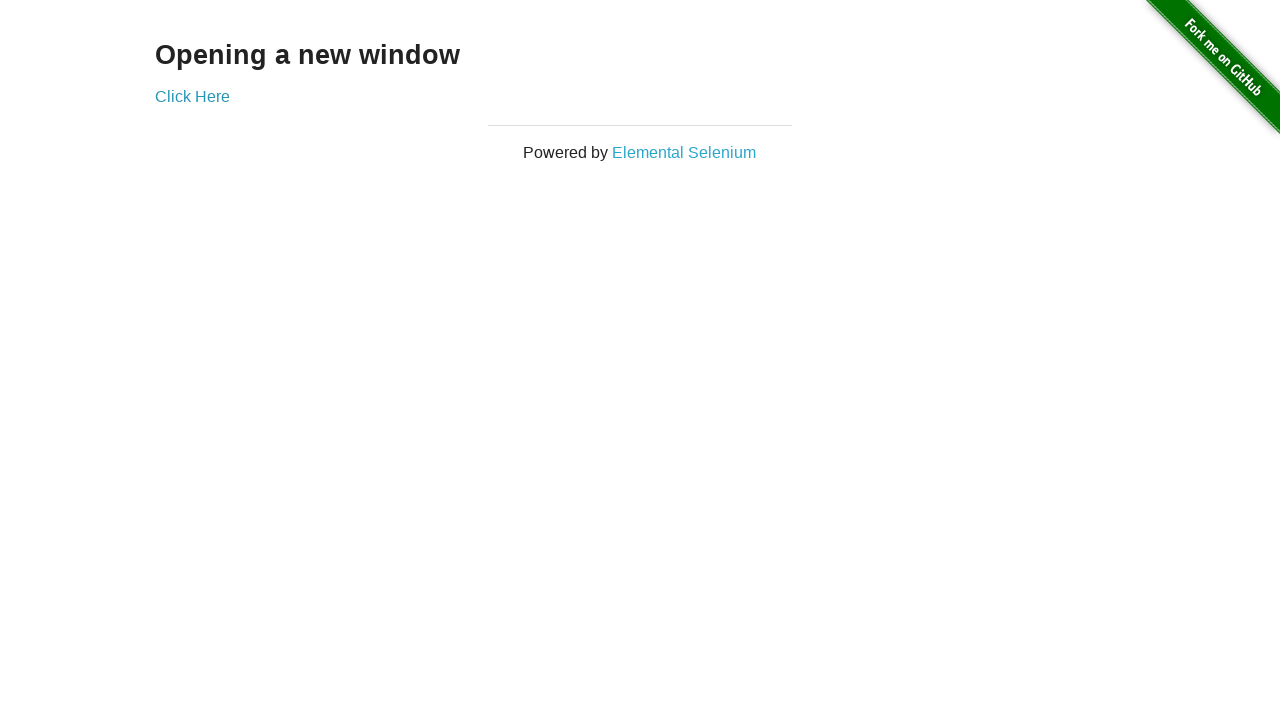

Closed child window
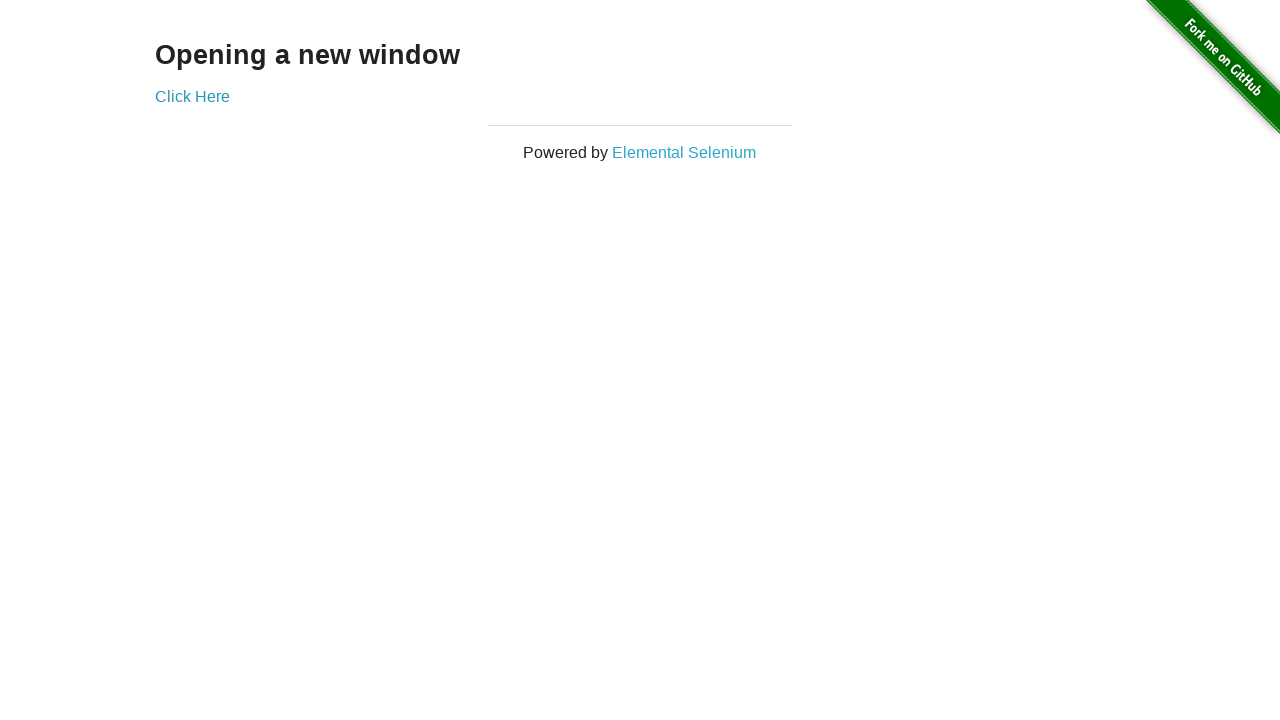

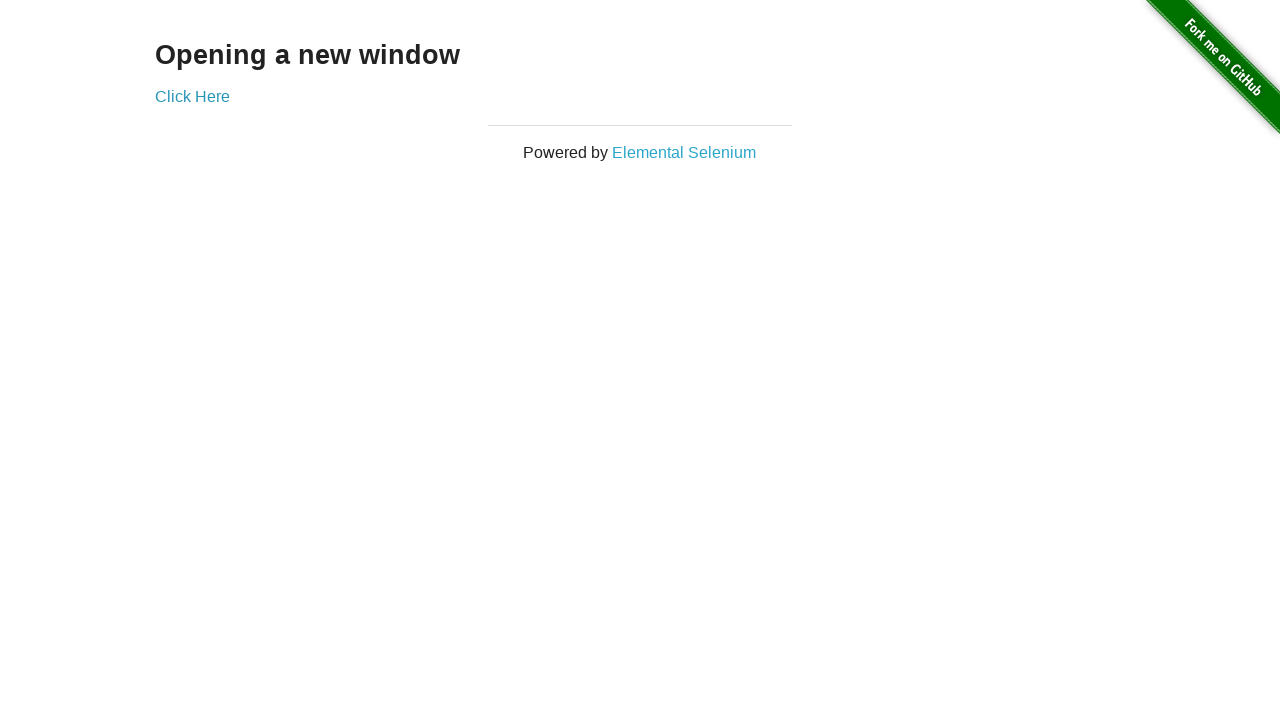